Tests the search functionality on Python.org by entering a search term and submitting the search form

Starting URL: https://python.org

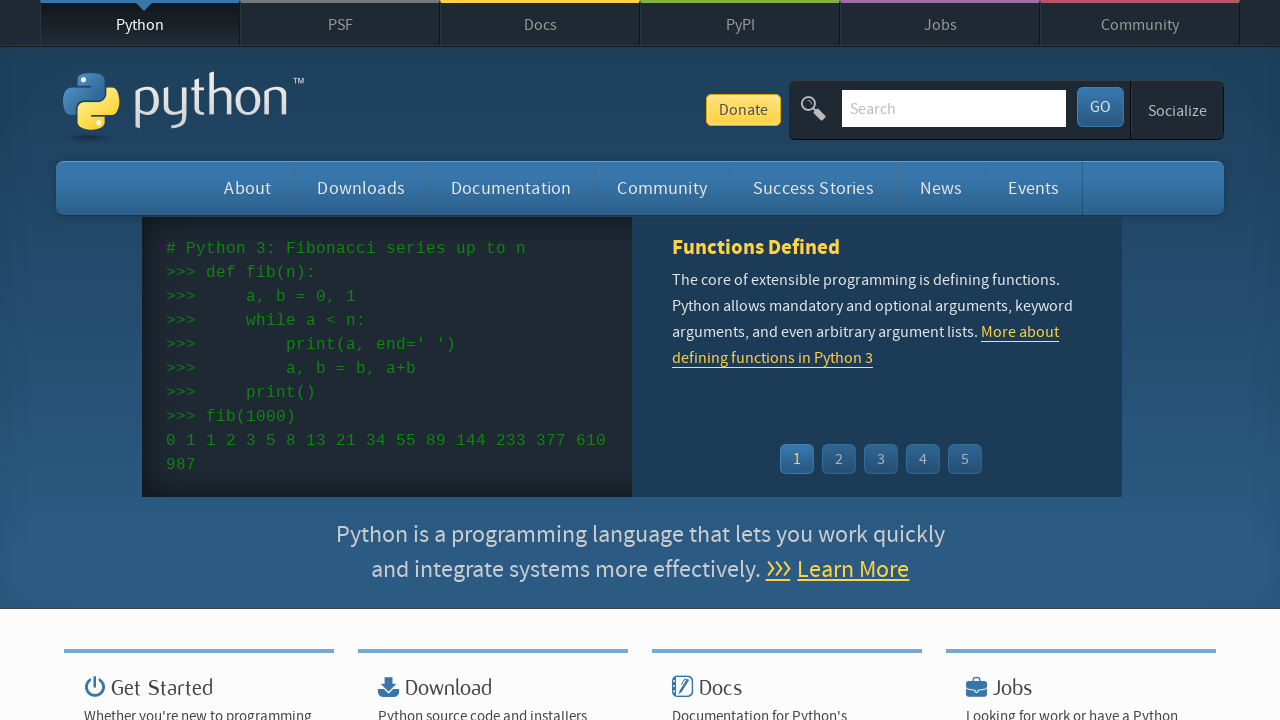

Filled search field with 'precedence' on #id-search-field
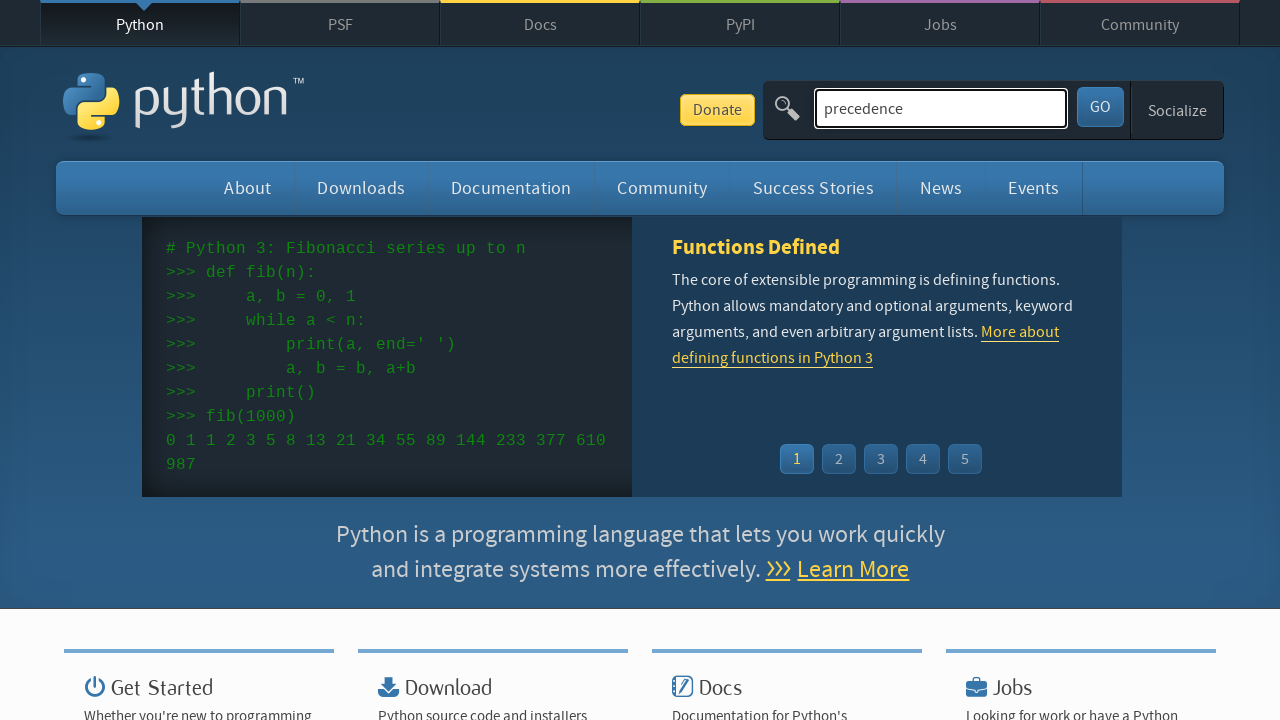

Clicked submit button to search at (1100, 107) on #submit
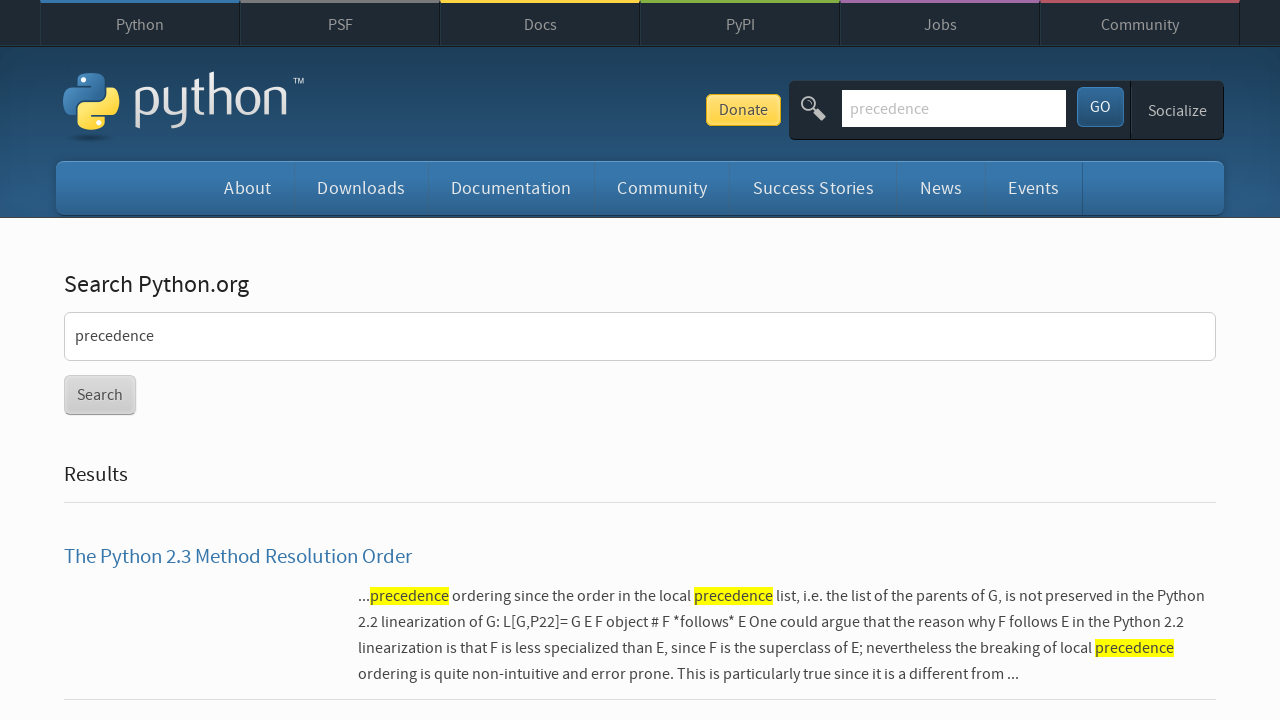

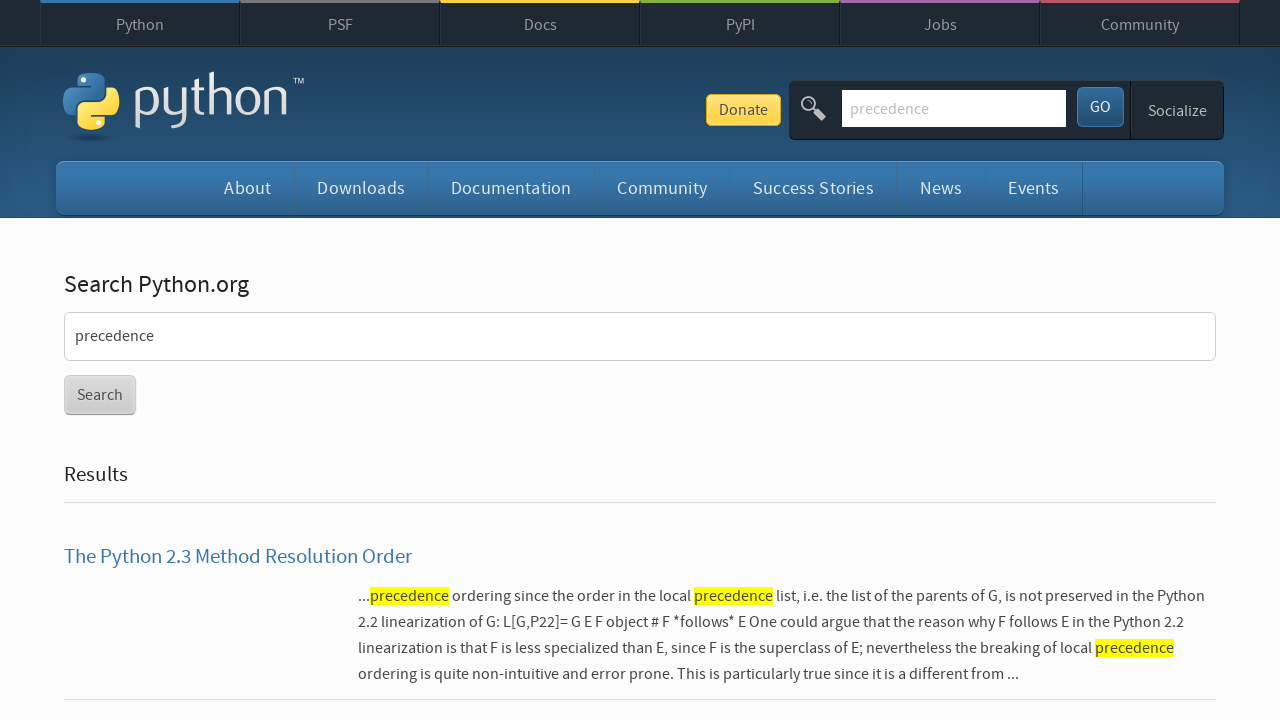